Tests pagination functionality by clicking on page numbers and verifying content updates

Starting URL: https://pagination.js.org/

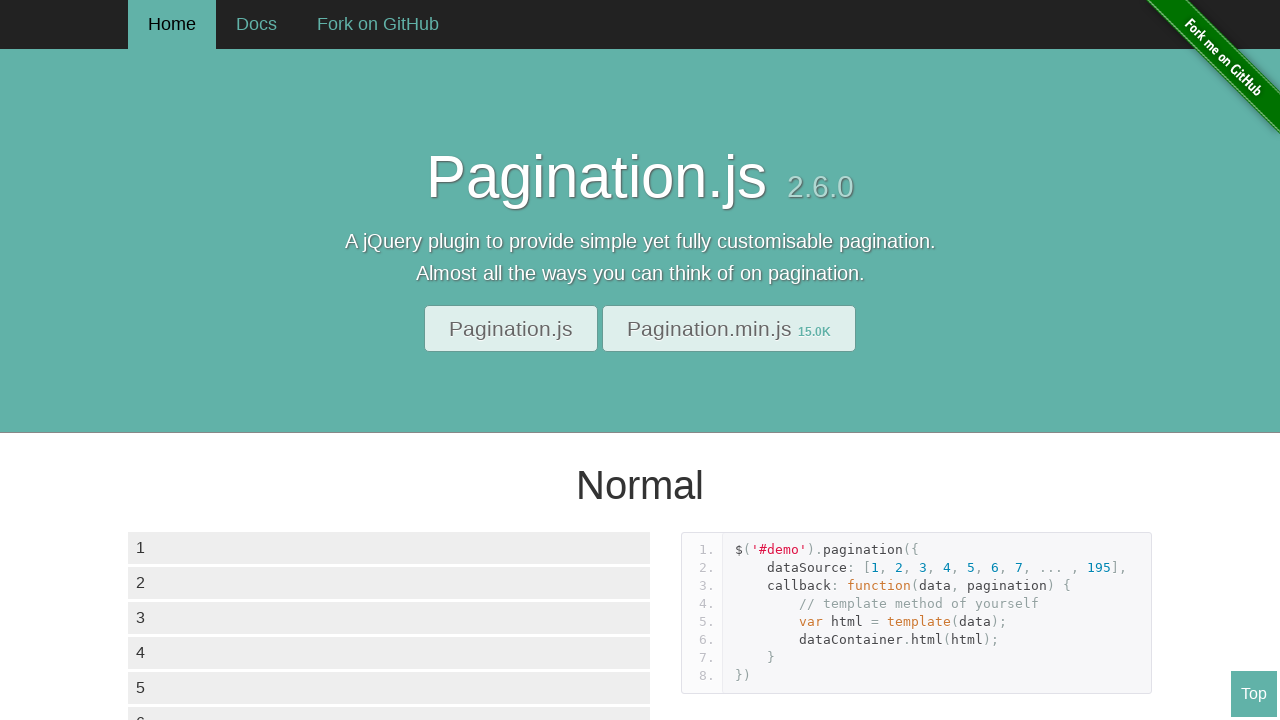

Located demo1 container for pagination
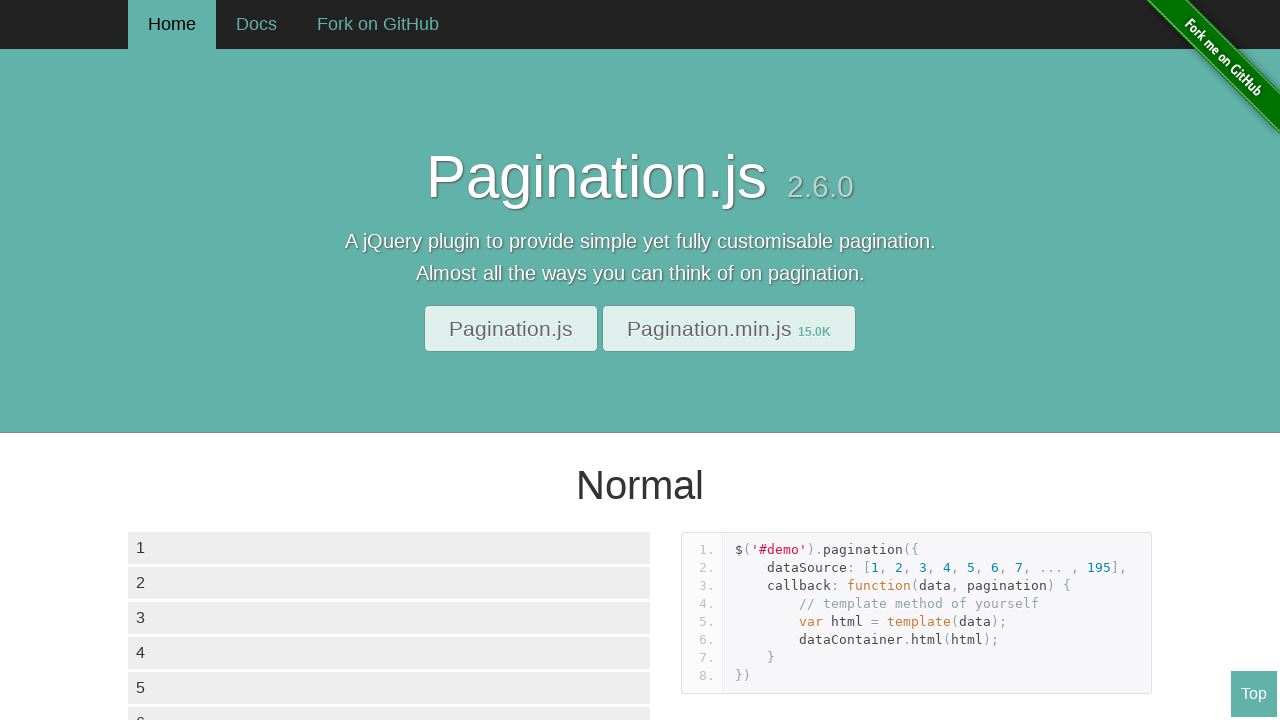

Located all pagination items
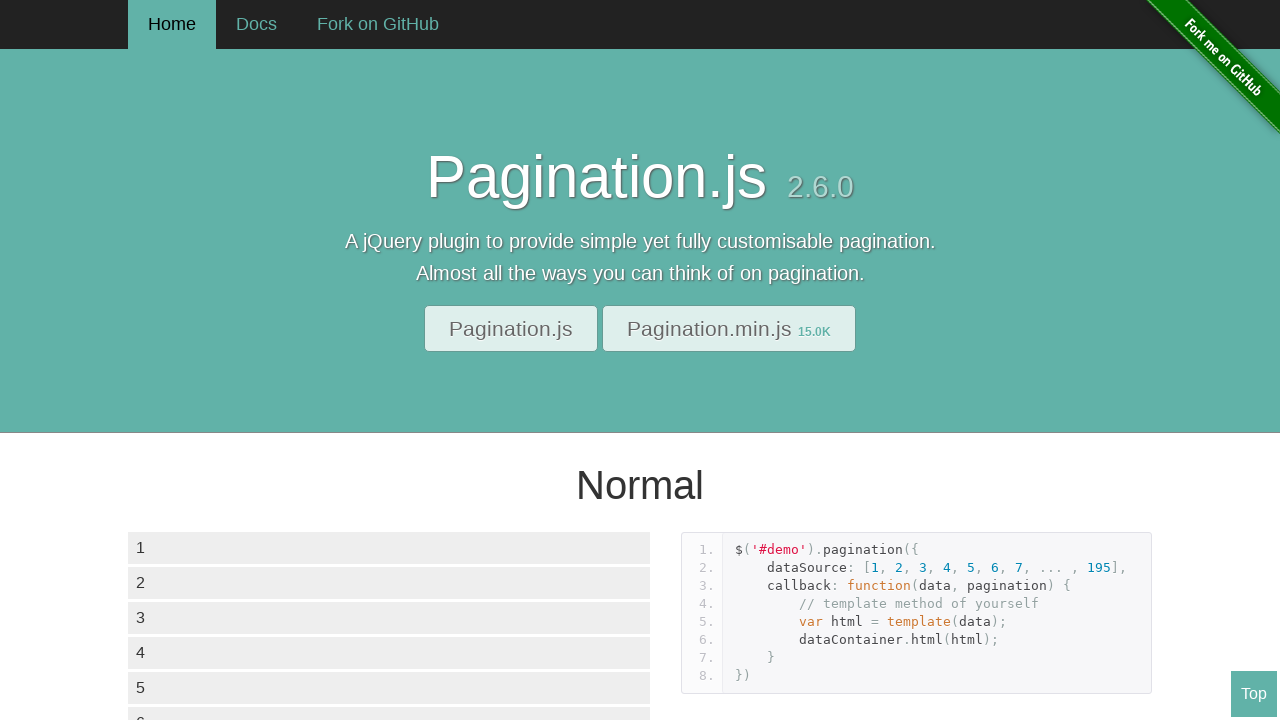

Clicked on page 2 in pagination at (174, 360) on #demo1 >> .paginationjs-pages ul li >> nth=1
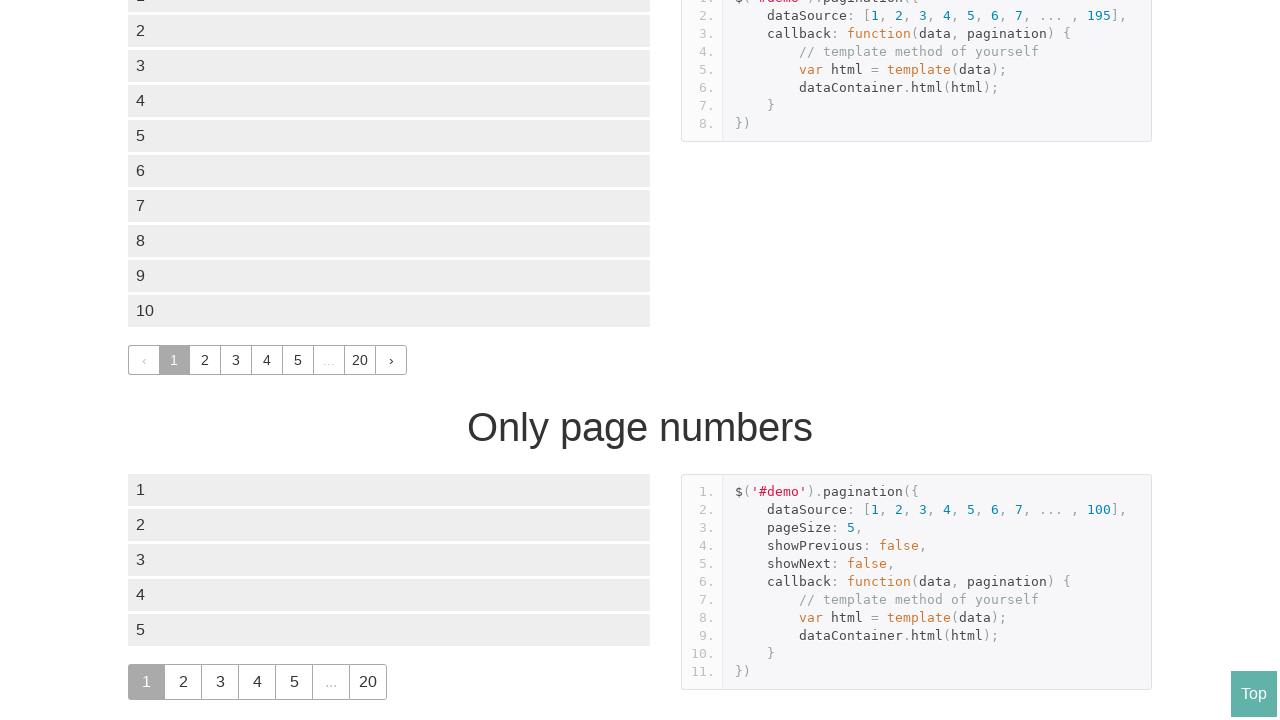

Waited for content to refresh after page 2 click
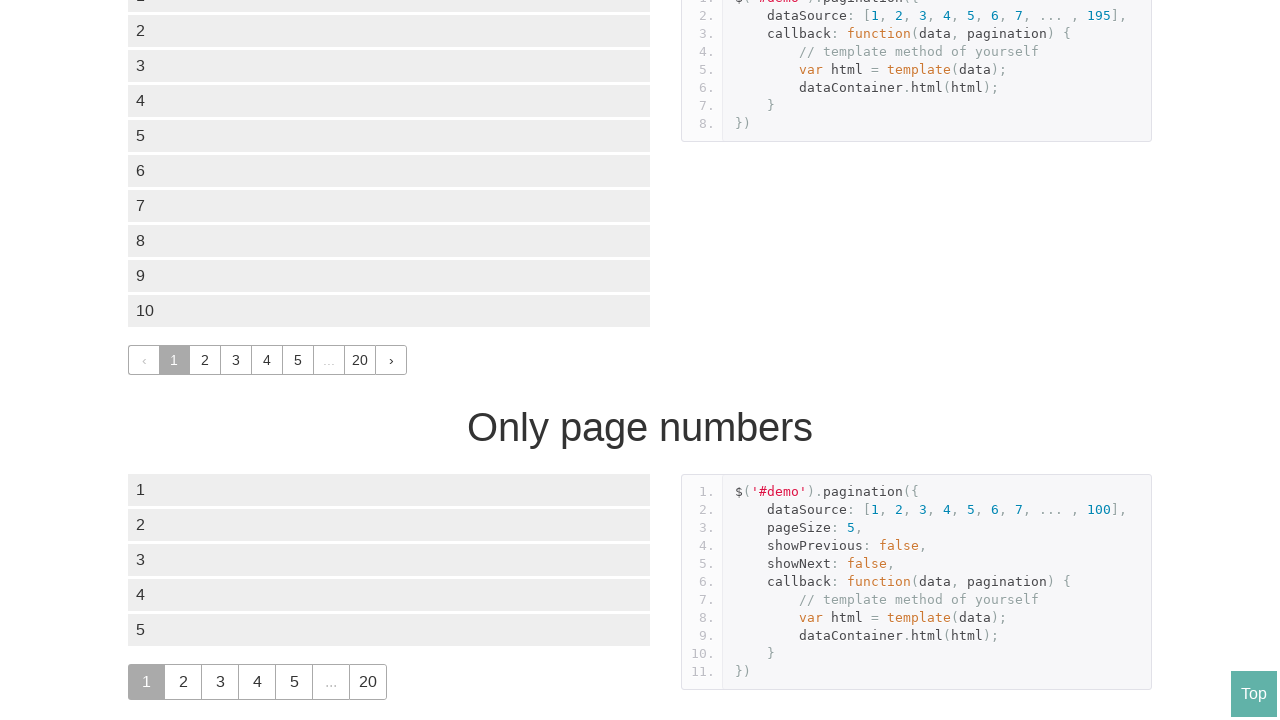

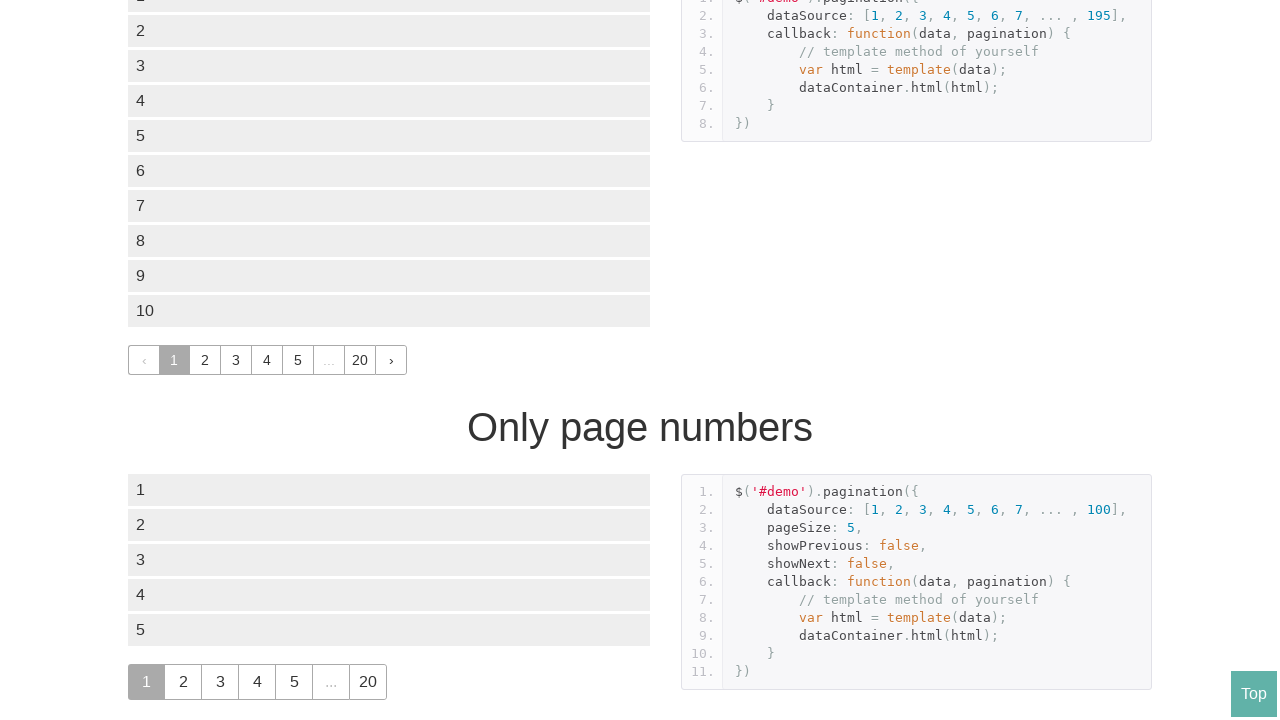